Tests filtering to display only active (non-completed) items

Starting URL: https://demo.playwright.dev/todomvc

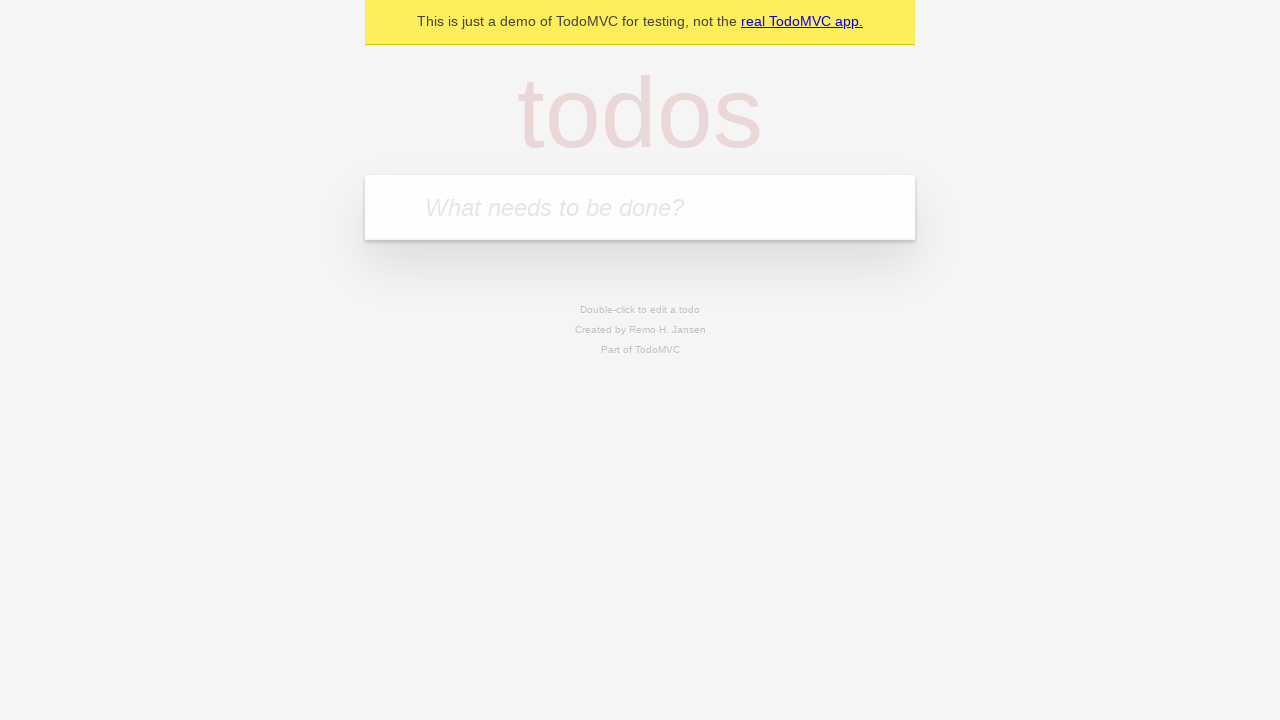

Filled todo input with 'buy some cheese' on internal:attr=[placeholder="What needs to be done?"i]
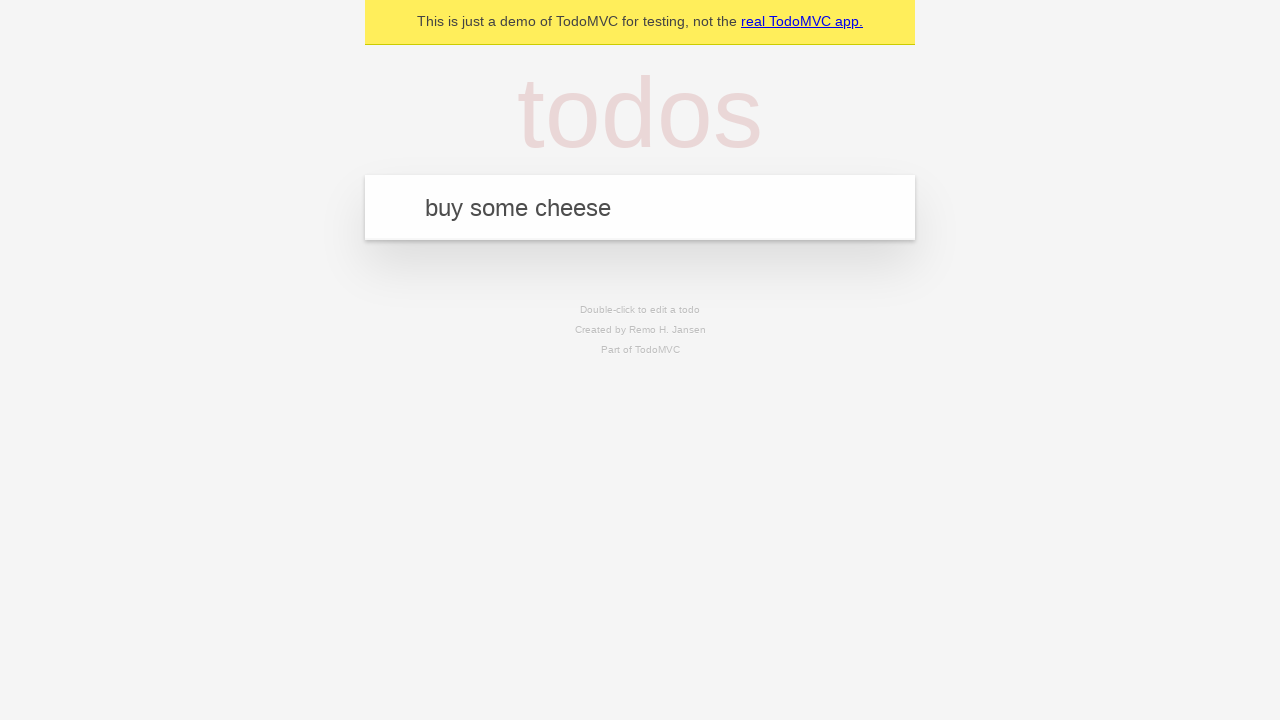

Pressed Enter to add first todo on internal:attr=[placeholder="What needs to be done?"i]
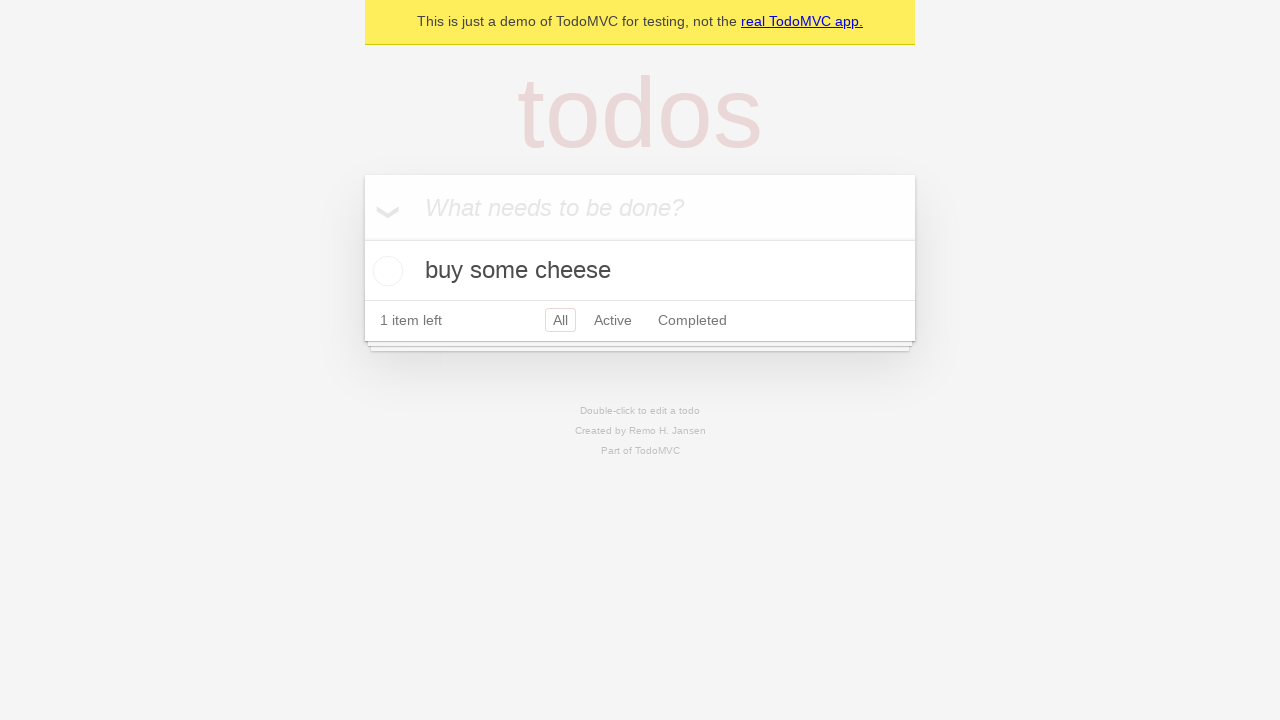

Filled todo input with 'feed the cat' on internal:attr=[placeholder="What needs to be done?"i]
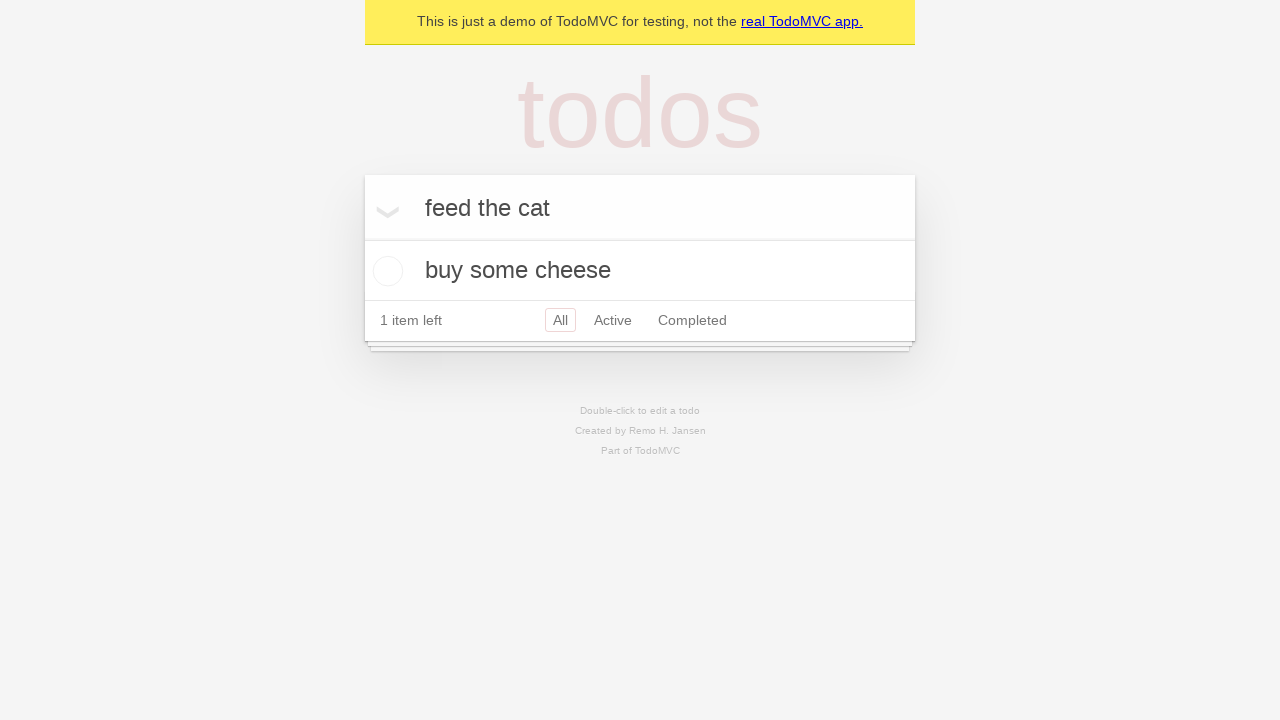

Pressed Enter to add second todo on internal:attr=[placeholder="What needs to be done?"i]
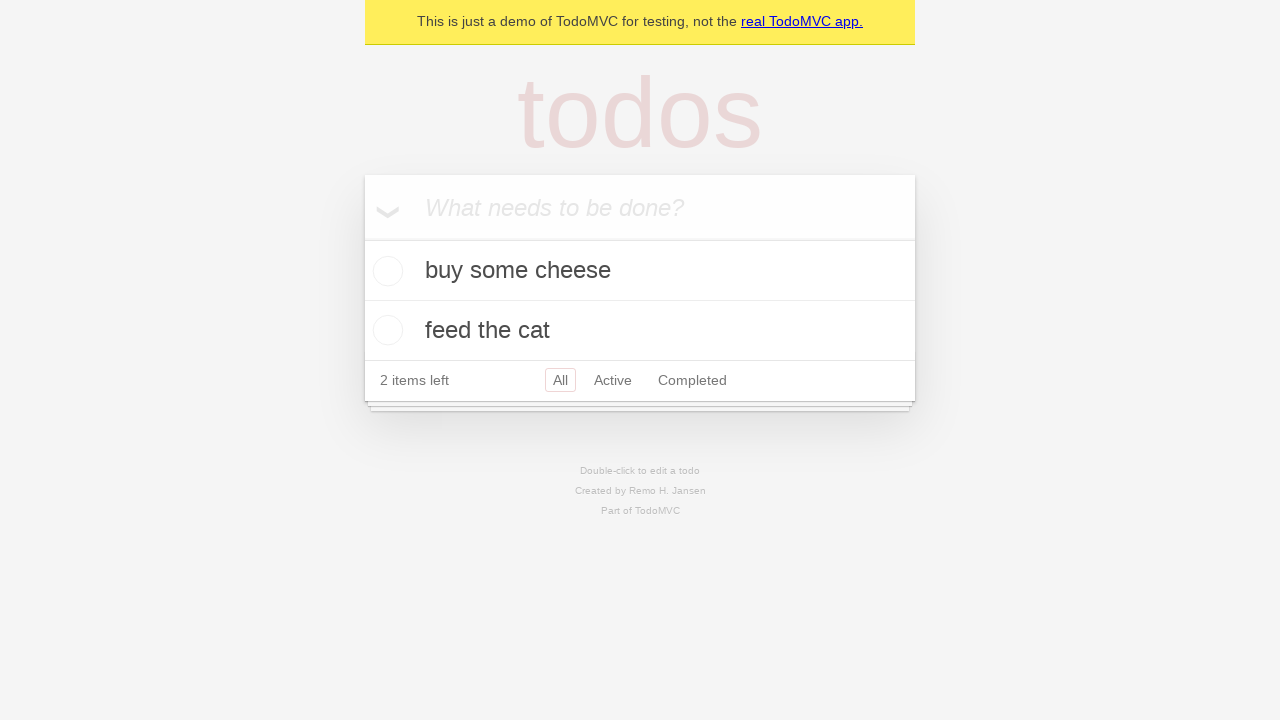

Filled todo input with 'book a doctors appointment' on internal:attr=[placeholder="What needs to be done?"i]
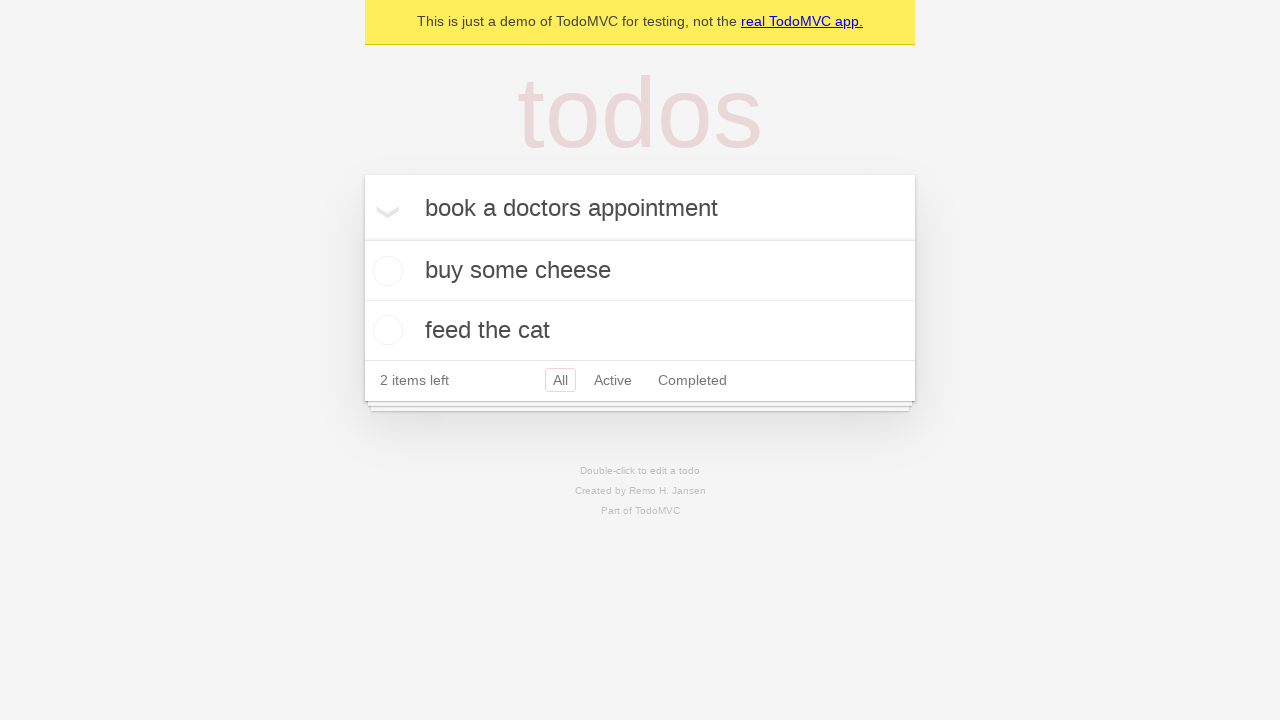

Pressed Enter to add third todo on internal:attr=[placeholder="What needs to be done?"i]
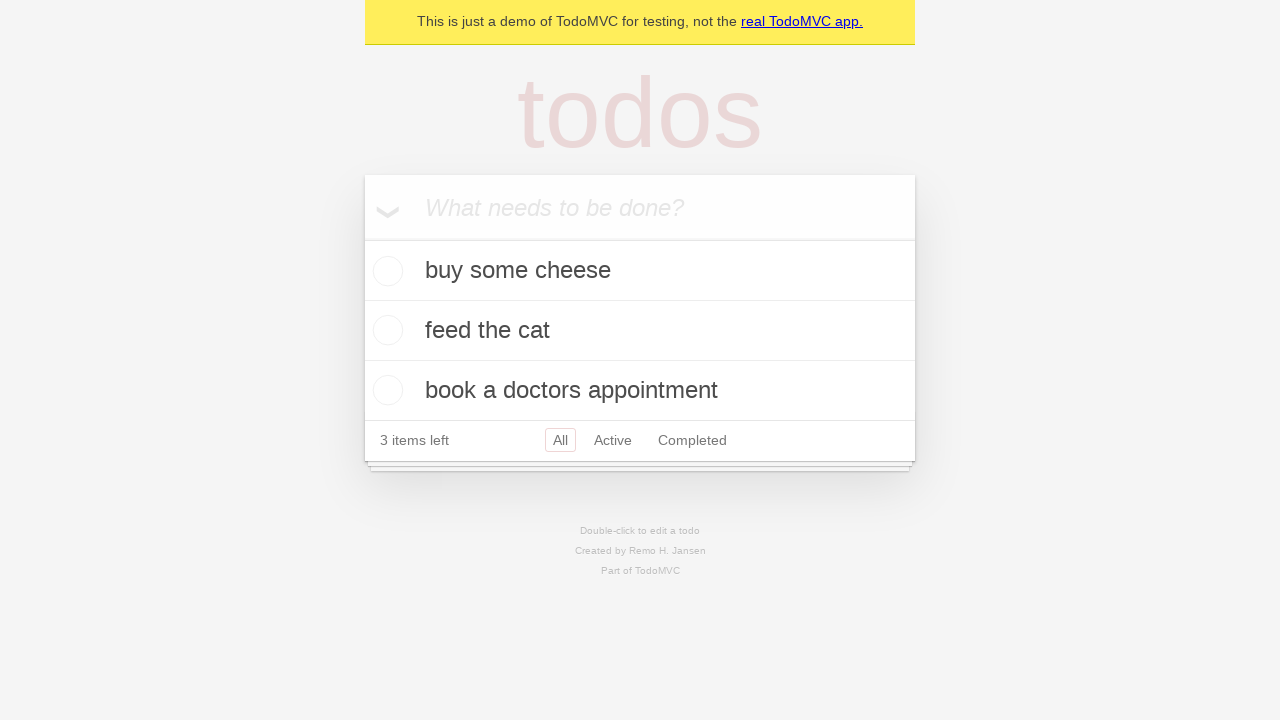

Checked the second todo item to mark it as completed at (385, 330) on internal:testid=[data-testid="todo-item"s] >> nth=1 >> internal:role=checkbox
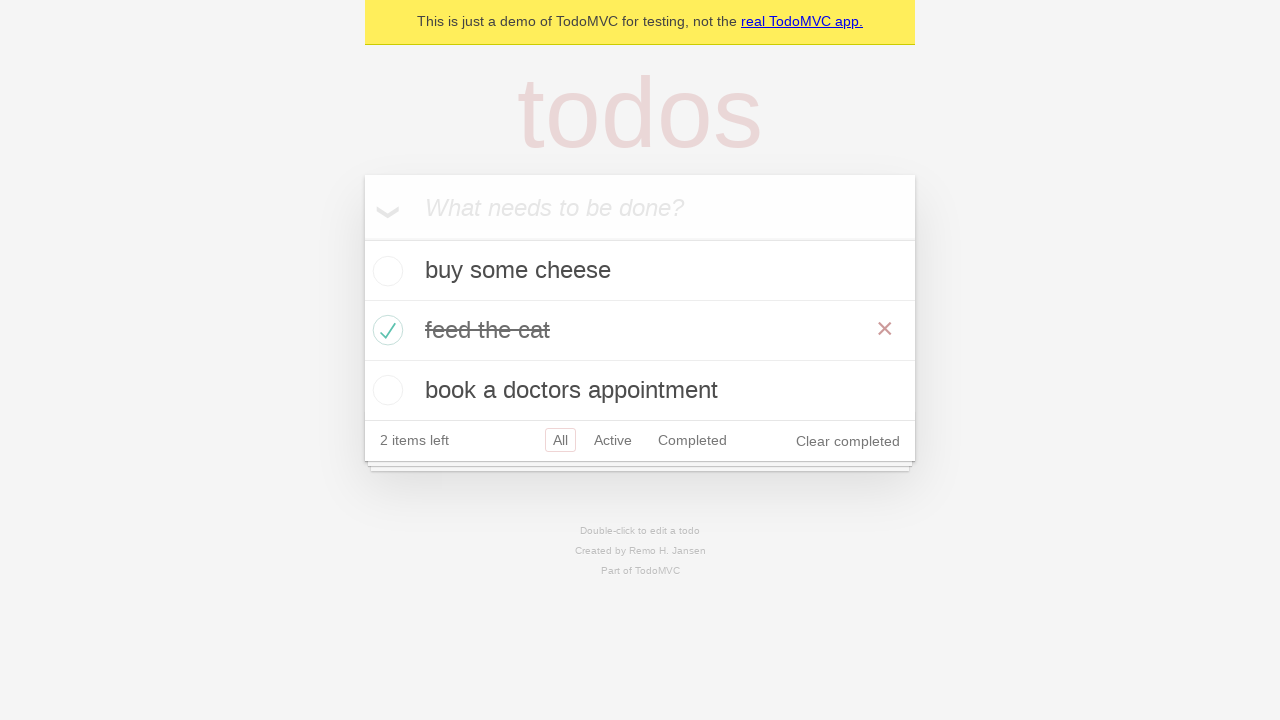

Clicked the Active filter to display only non-completed items at (613, 440) on internal:role=link[name="Active"i]
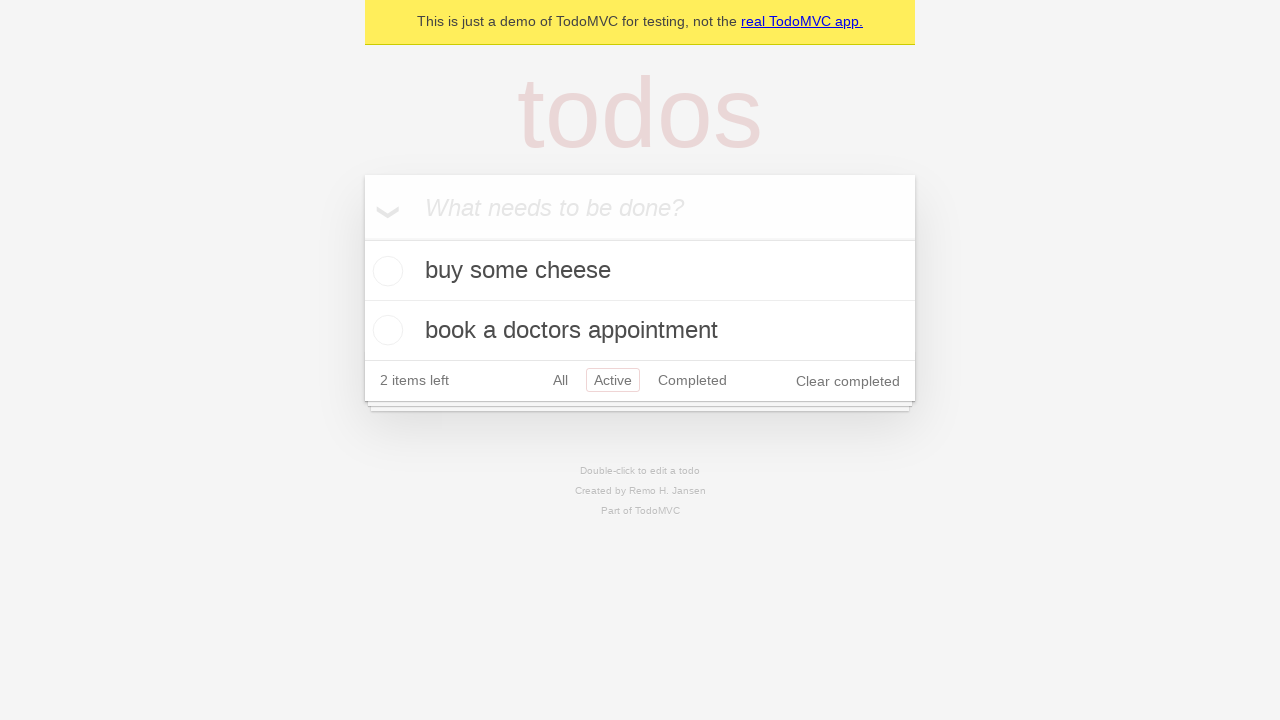

Waited for filtered todo items to display
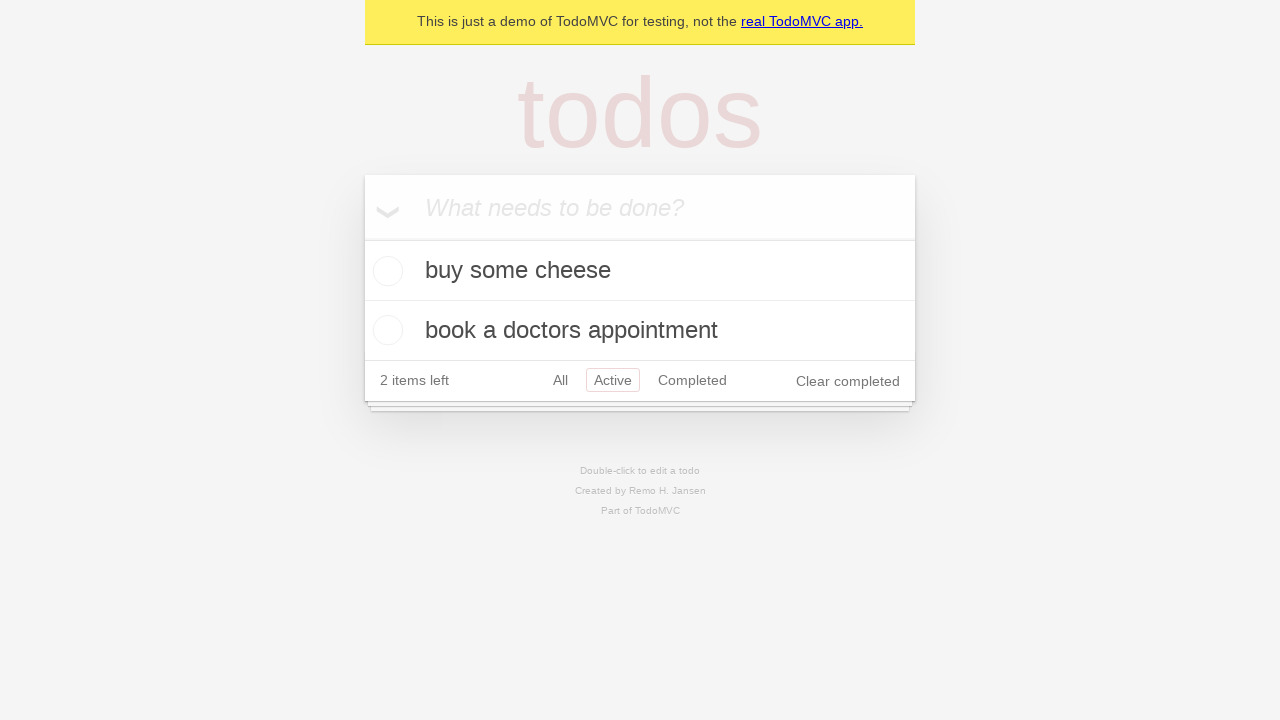

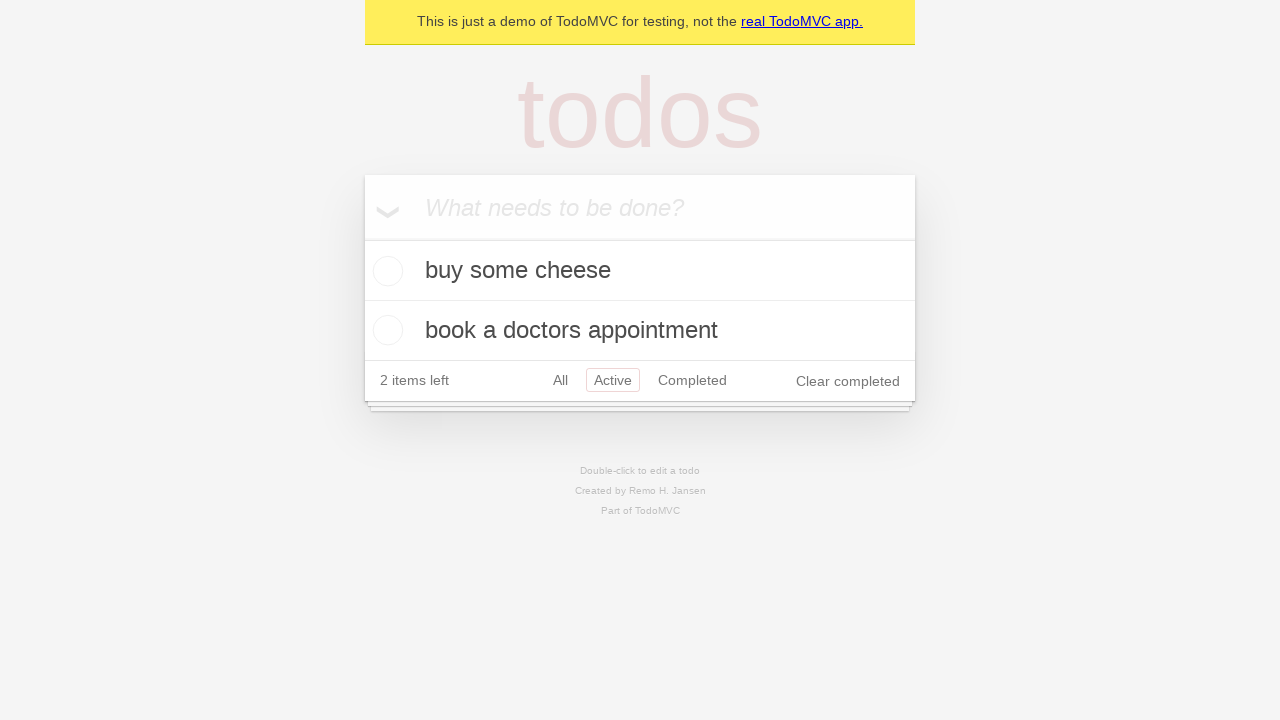